Navigates to Brazil's Transparency Portal and searches for a CPF (Brazilian tax ID) term, then waits for search results to load.

Starting URL: https://portaldatransparencia.gov.br/busca?termo=12345678901

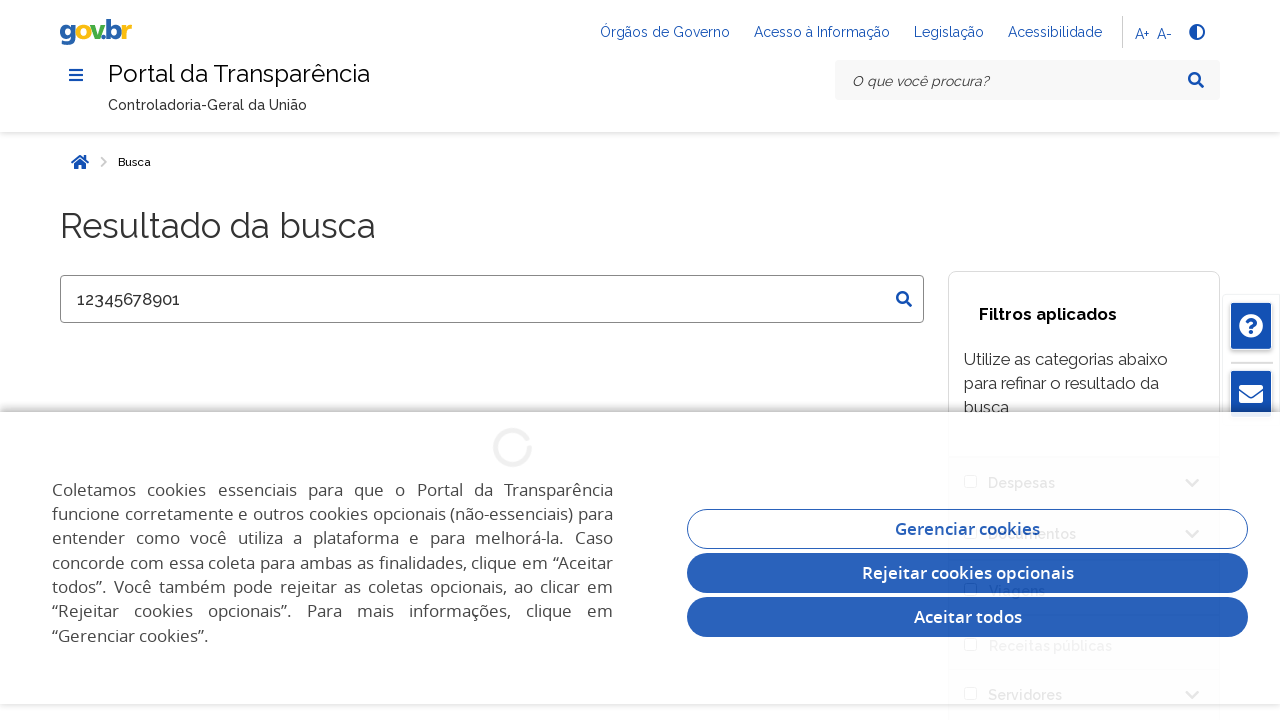

Waited for network idle state on Brazil's Transparency Portal
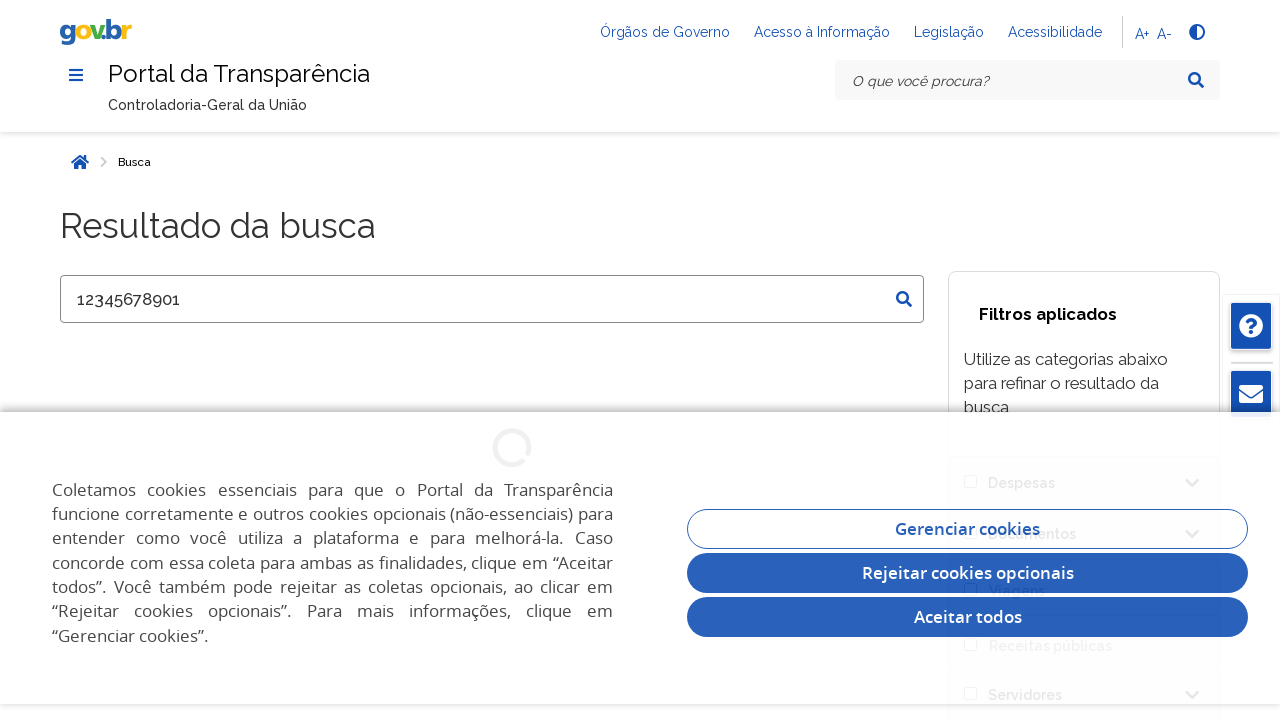

Verified body element is visible on the page
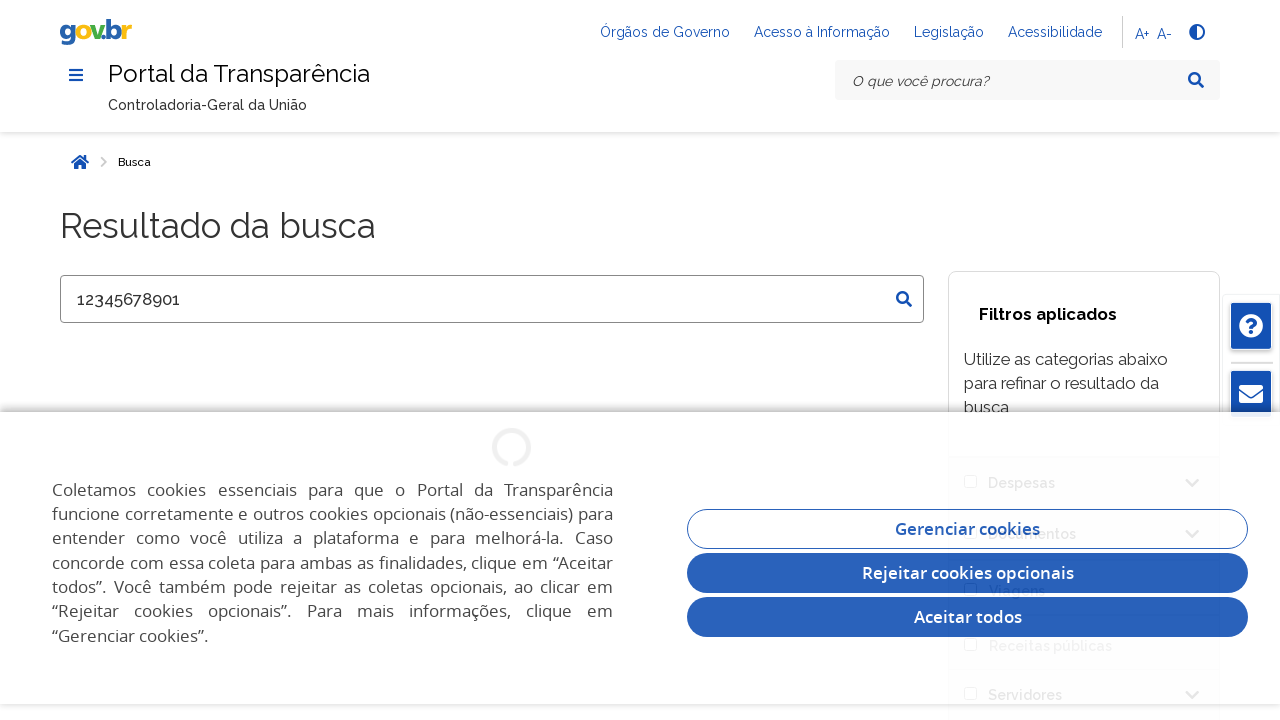

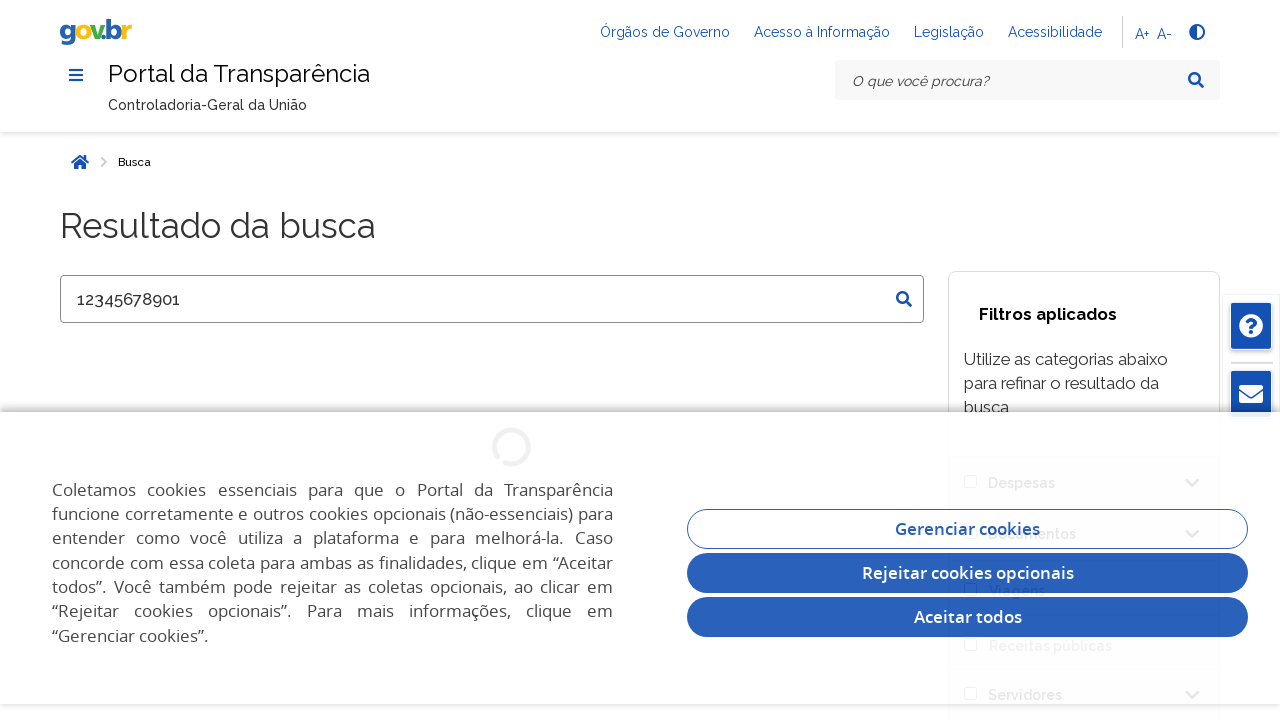